Tests dropdown combo tree functionality by clicking on the multi-selection dropdown and interacting with dropdown elements

Starting URL: https://www.jqueryscript.net/demo/Drop-Down-Combo-Tree/

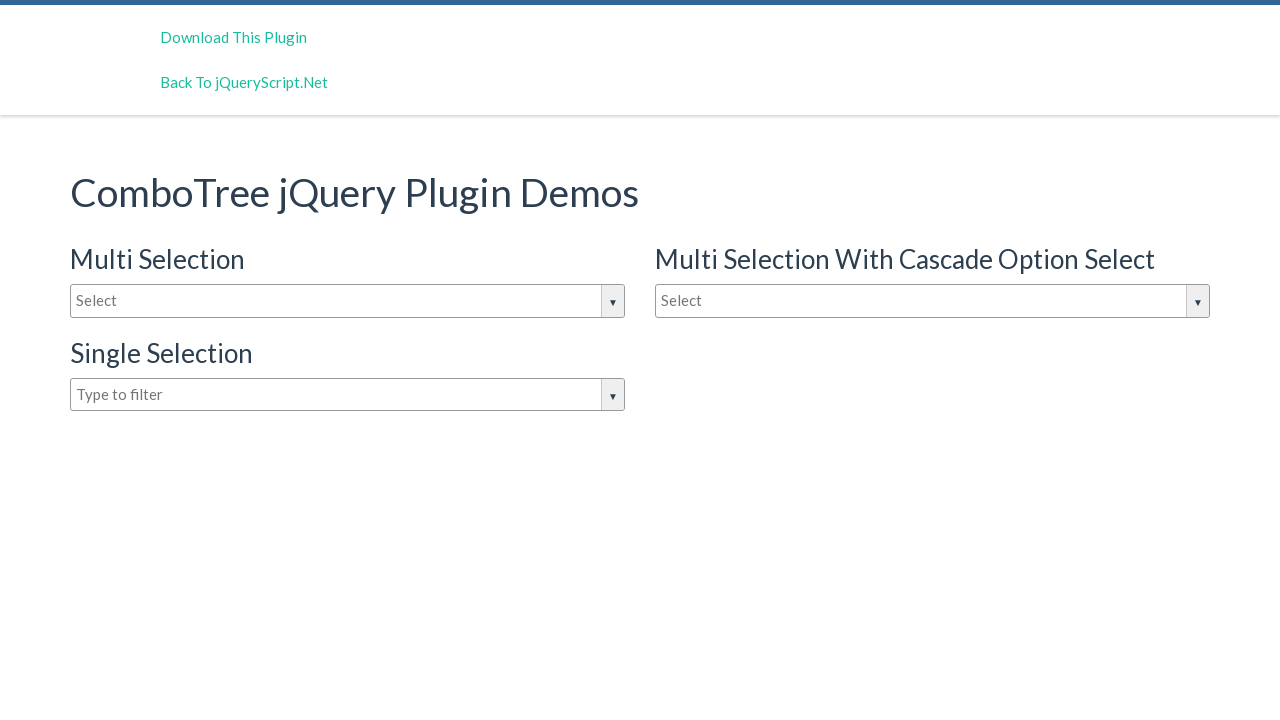

Clicked on the multi-selection dropdown input box at (348, 301) on #justAnInputBox
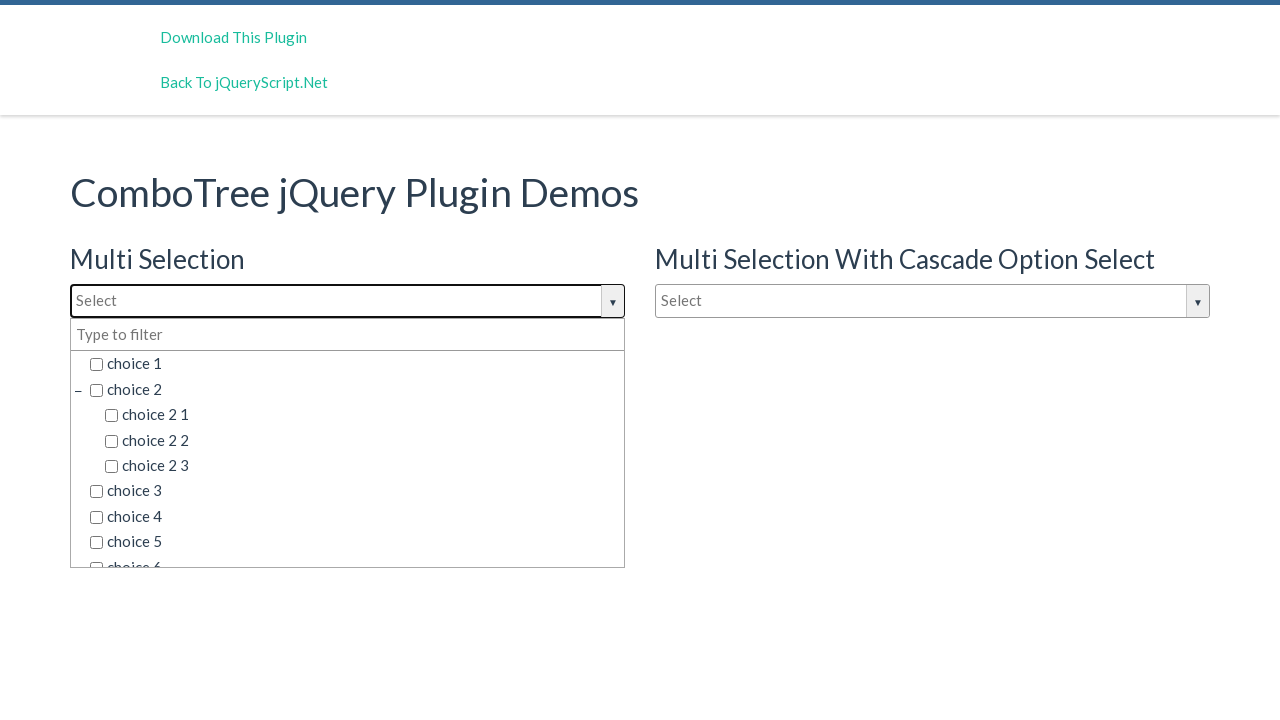

Dropdown items became visible
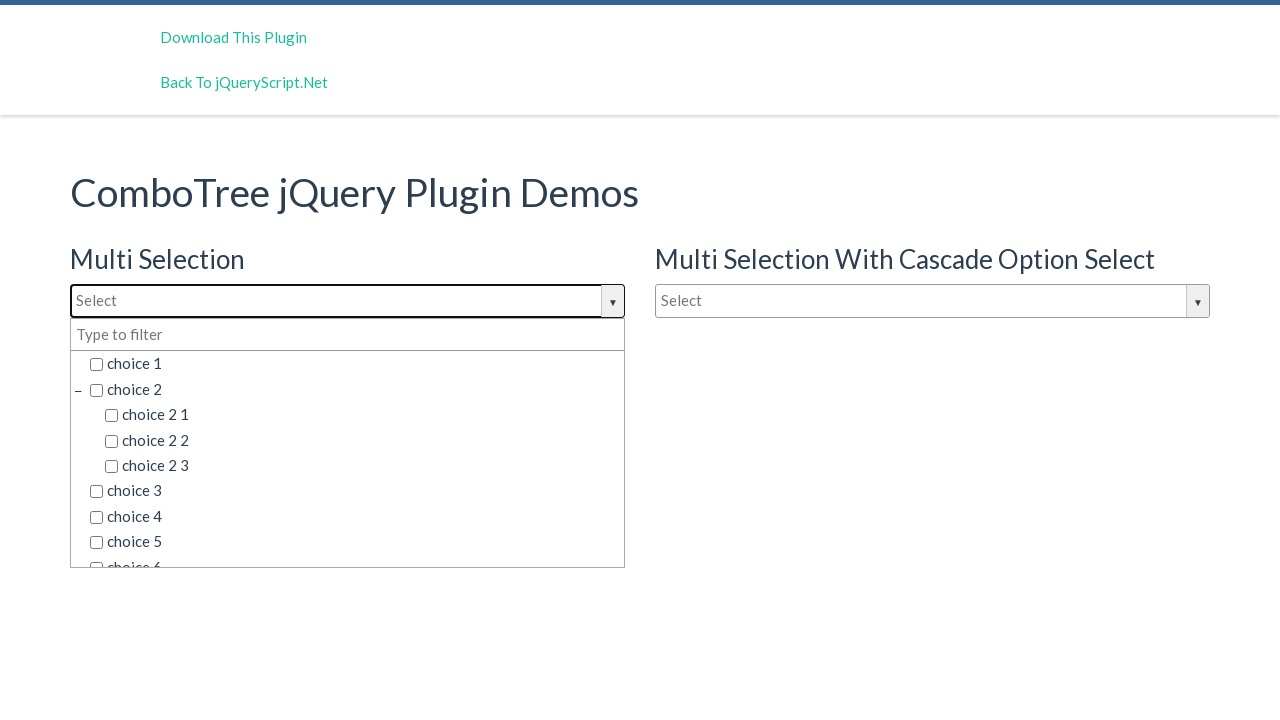

Selected dropdown item 1 from the list at (355, 364) on .comboTreeItemTitle >> nth=0
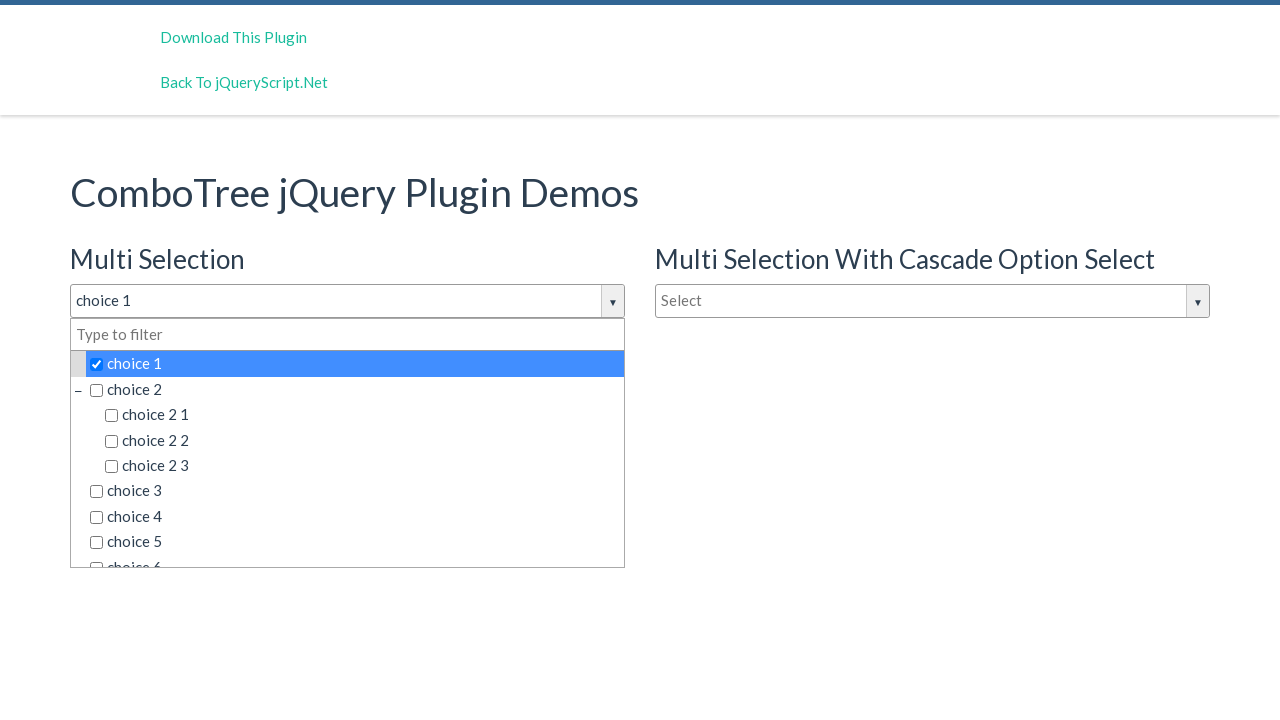

Selected dropdown item 2 from the list at (355, 389) on .comboTreeItemTitle >> nth=1
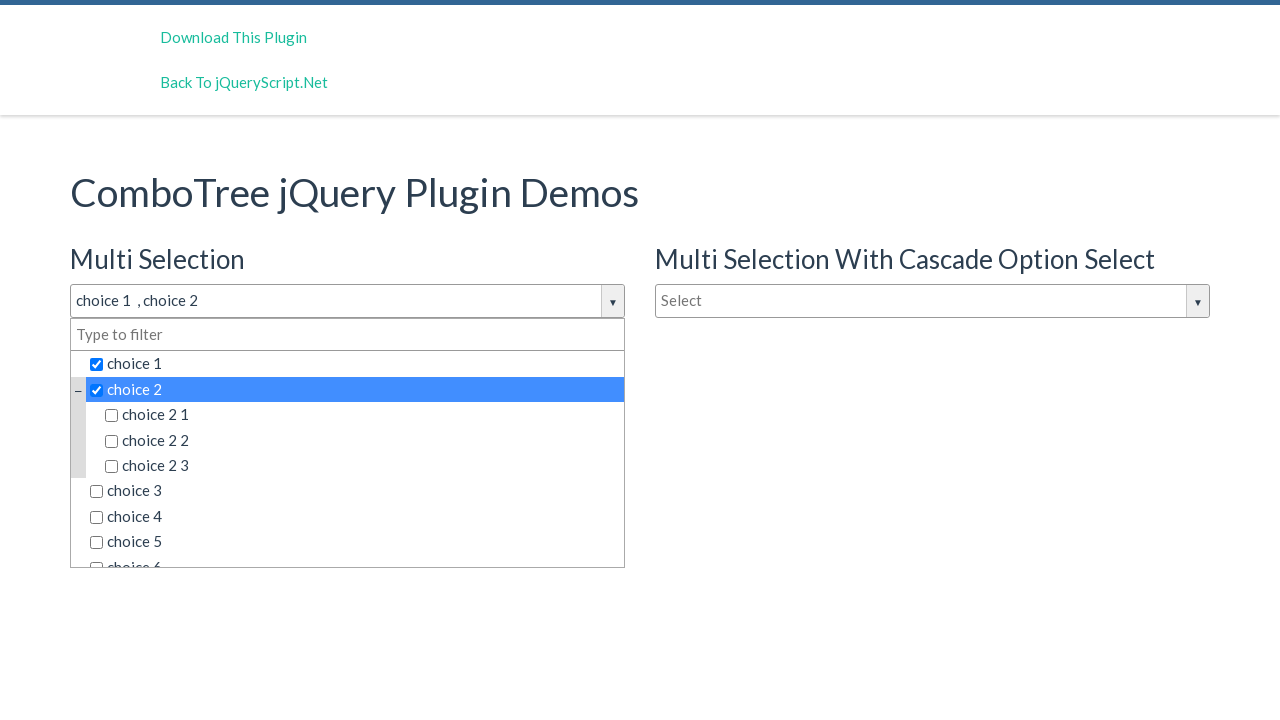

Selected dropdown item 3 from the list at (362, 415) on .comboTreeItemTitle >> nth=2
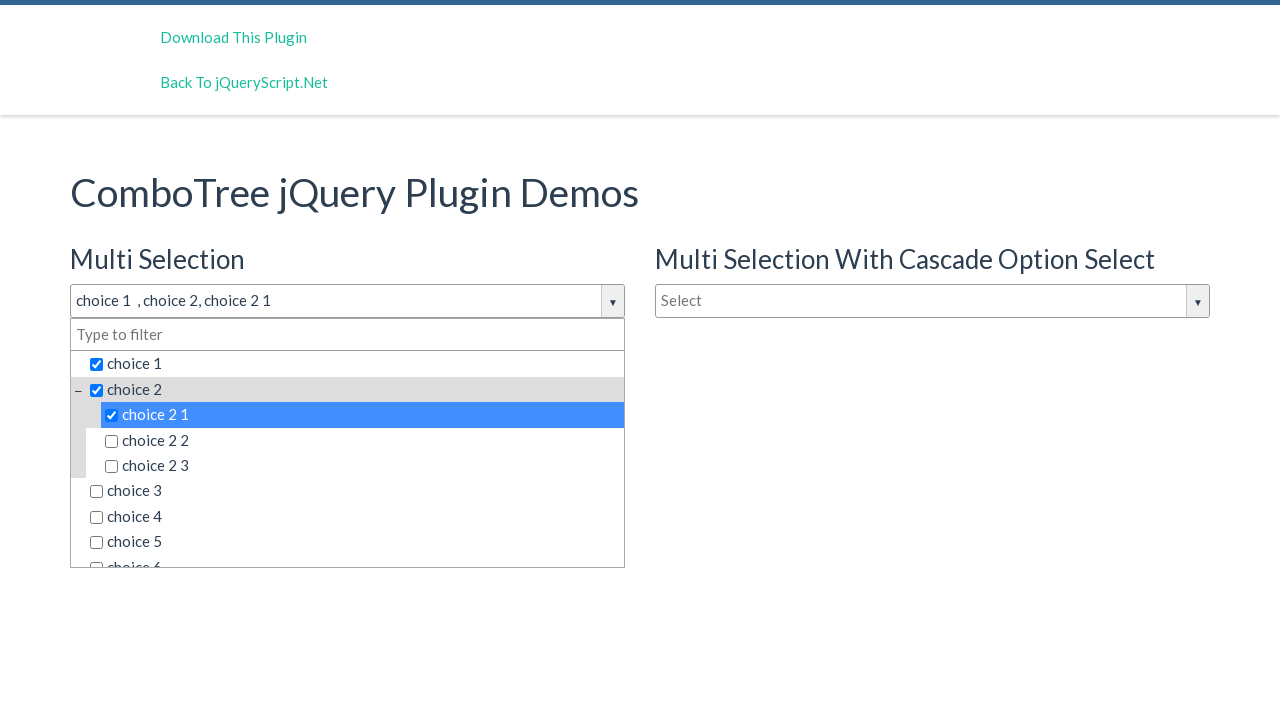

Selected dropdown item 4 from the list at (362, 440) on .comboTreeItemTitle >> nth=3
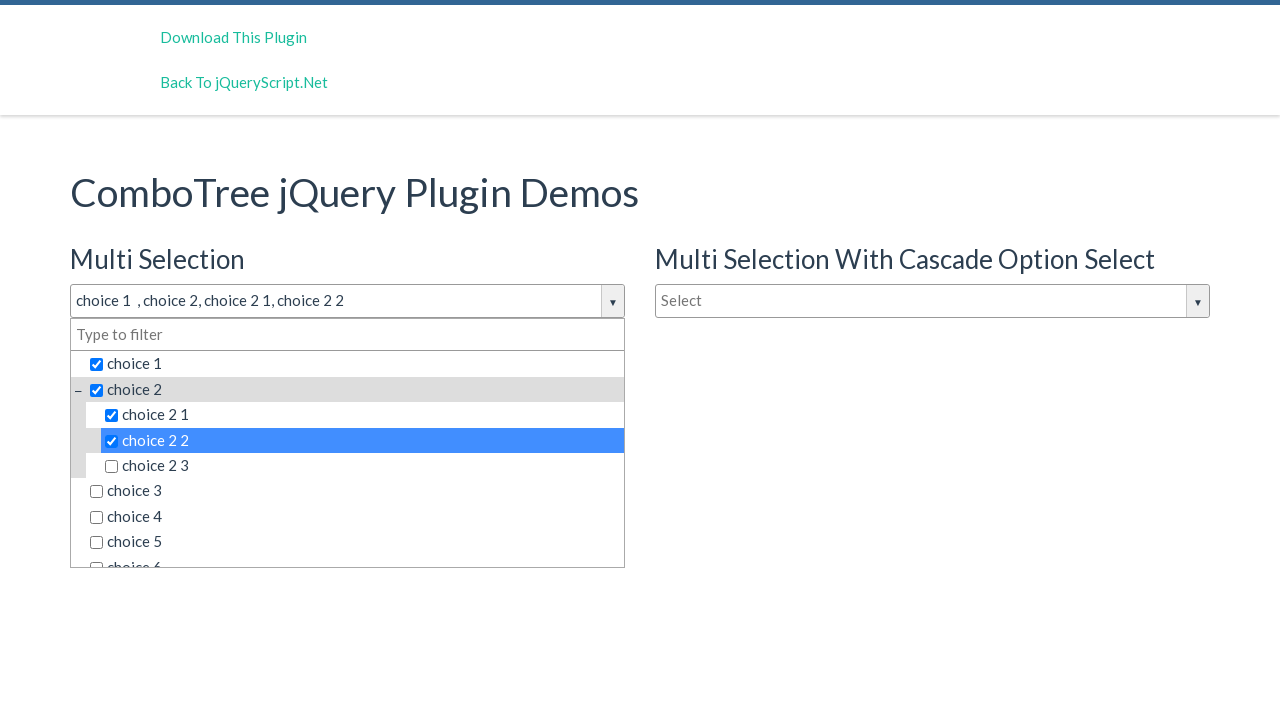

Selected dropdown item 5 from the list at (362, 466) on .comboTreeItemTitle >> nth=4
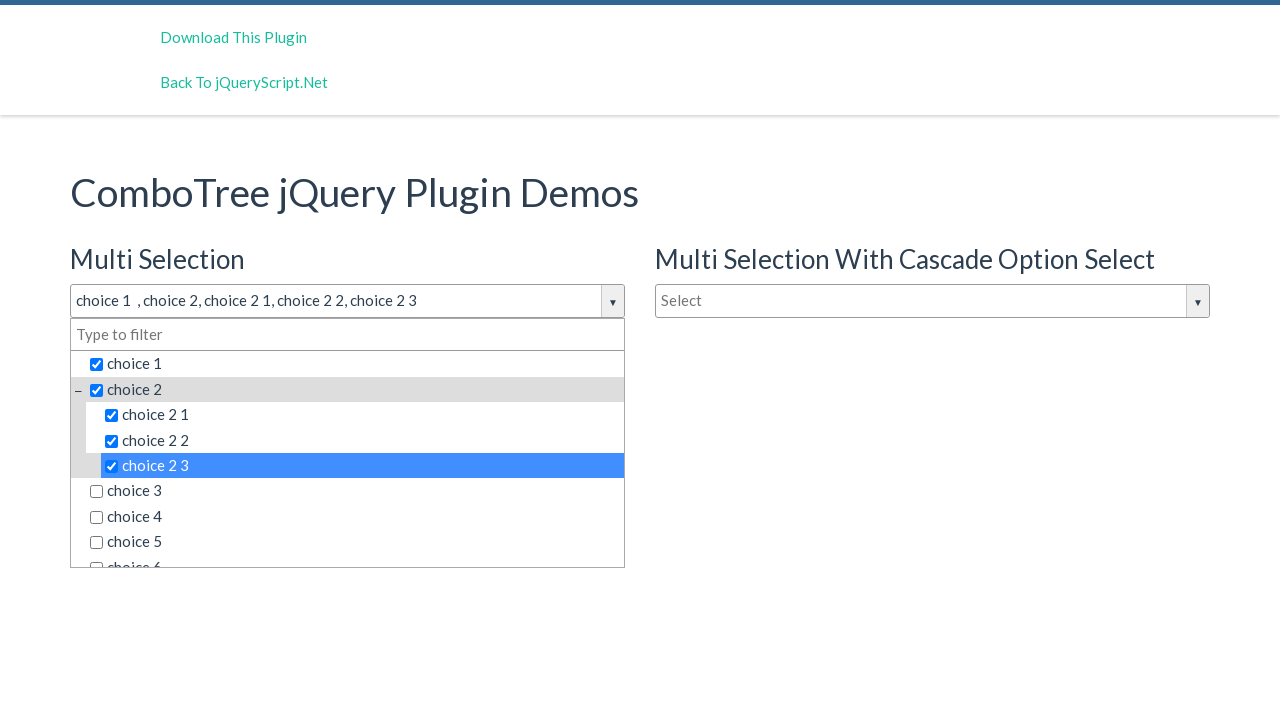

Selected dropdown item 6 from the list at (355, 491) on .comboTreeItemTitle >> nth=5
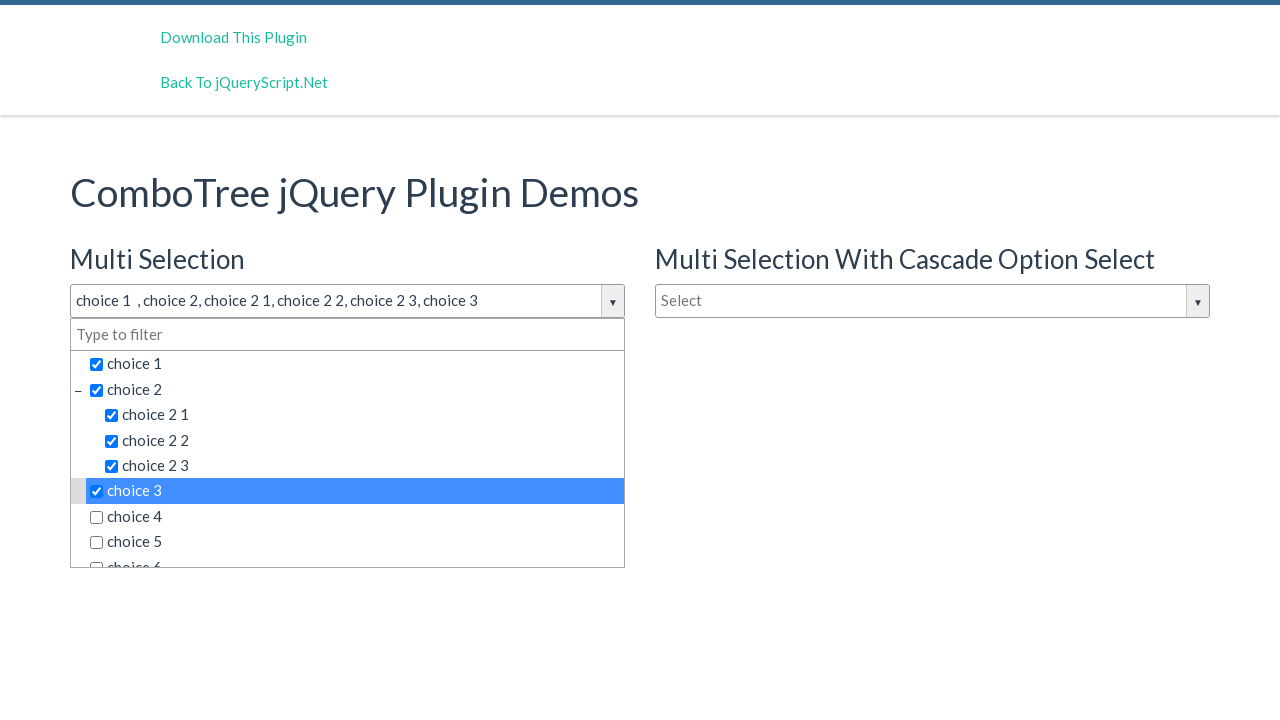

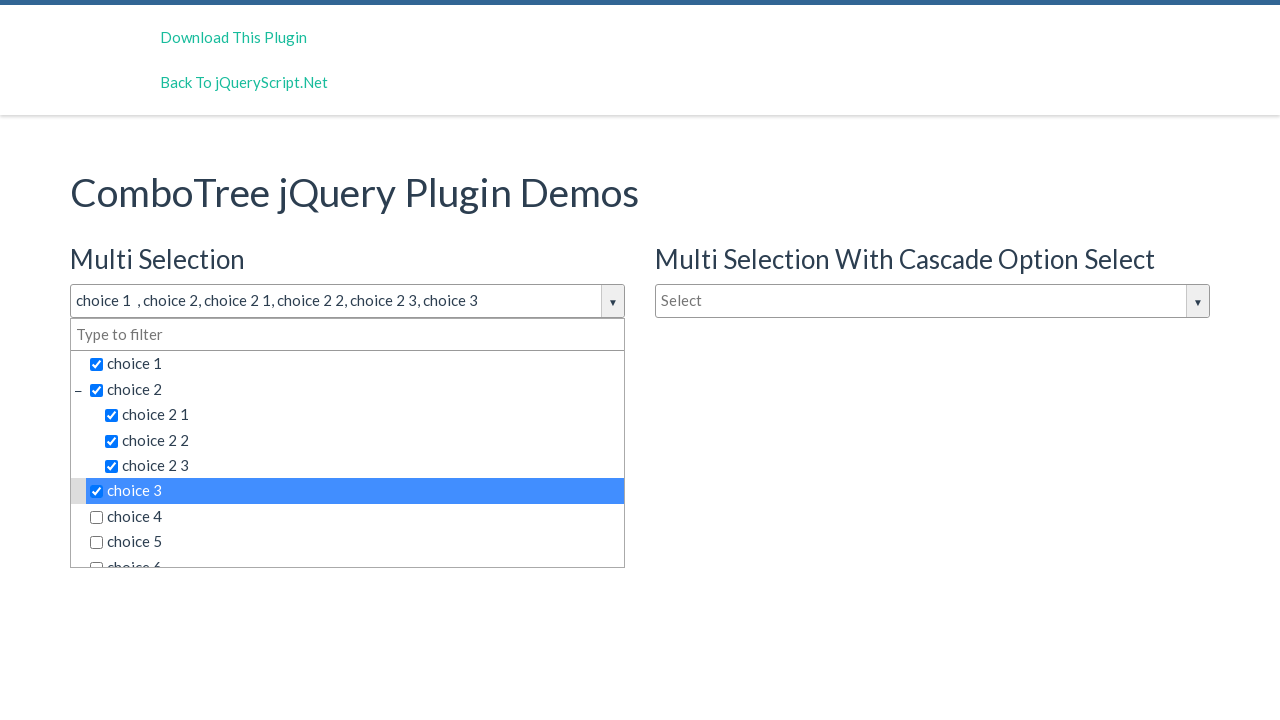